Tests static wait by clicking start button and verifying "Hello World!" text appears after loading

Starting URL: https://automationfc.github.io/dynamic-loading/

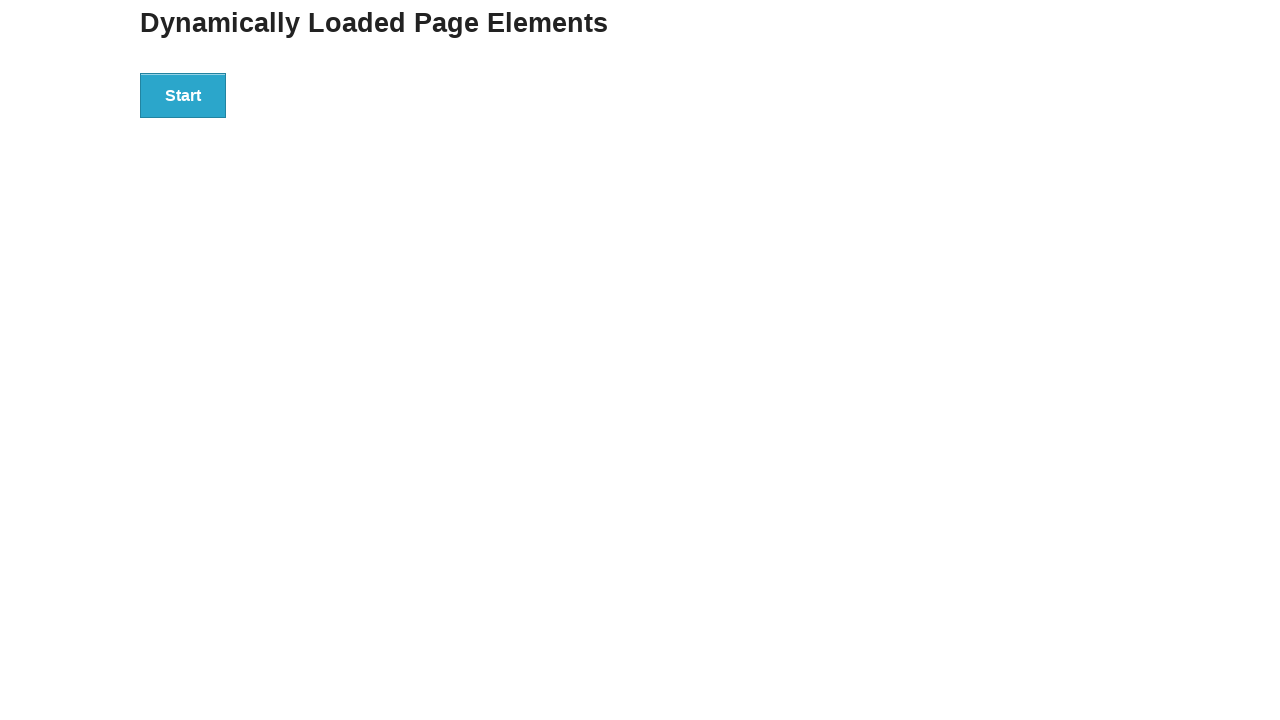

Clicked start button at (183, 95) on div#start button
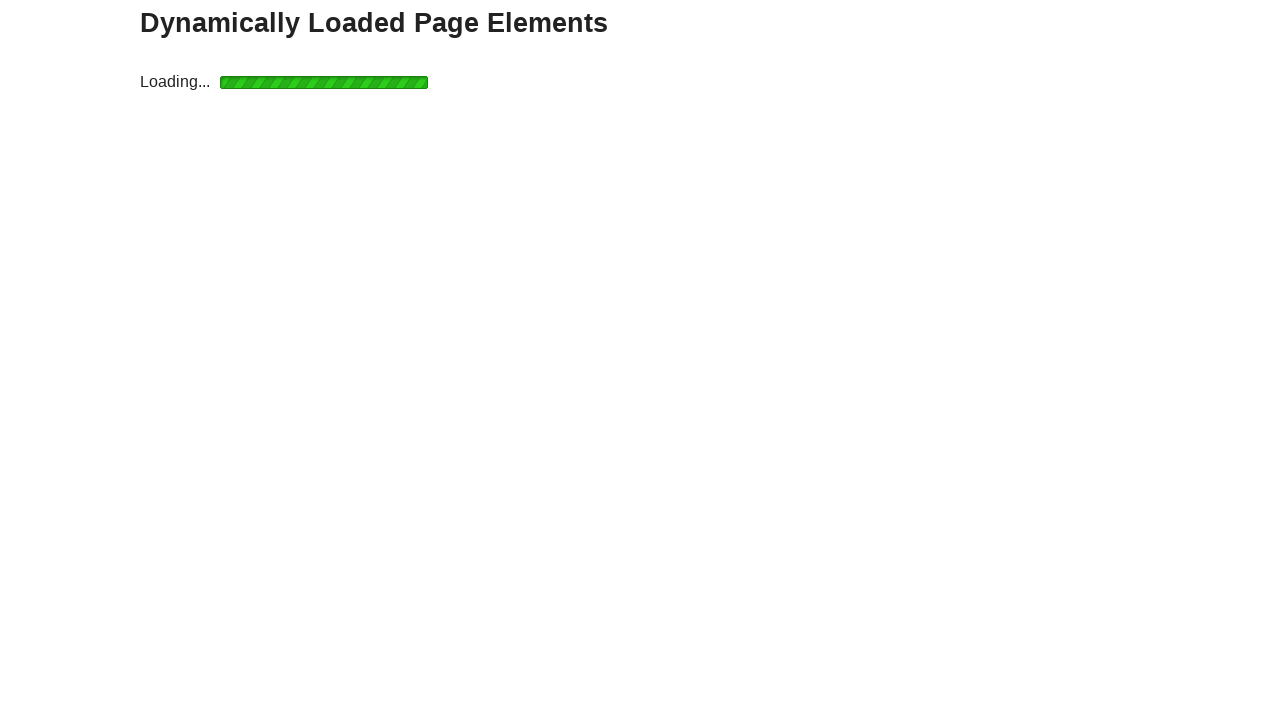

Waited for 'Hello World!' text to appear after loading
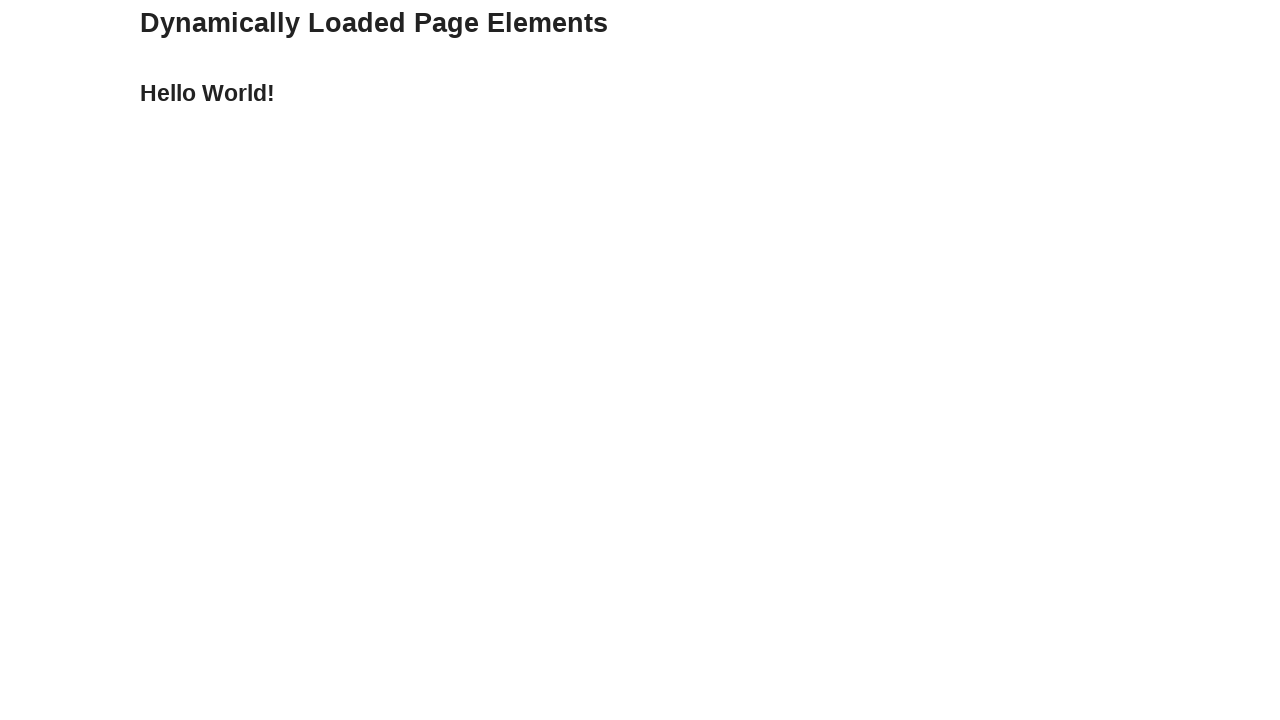

Verified 'Hello World!' text is displayed
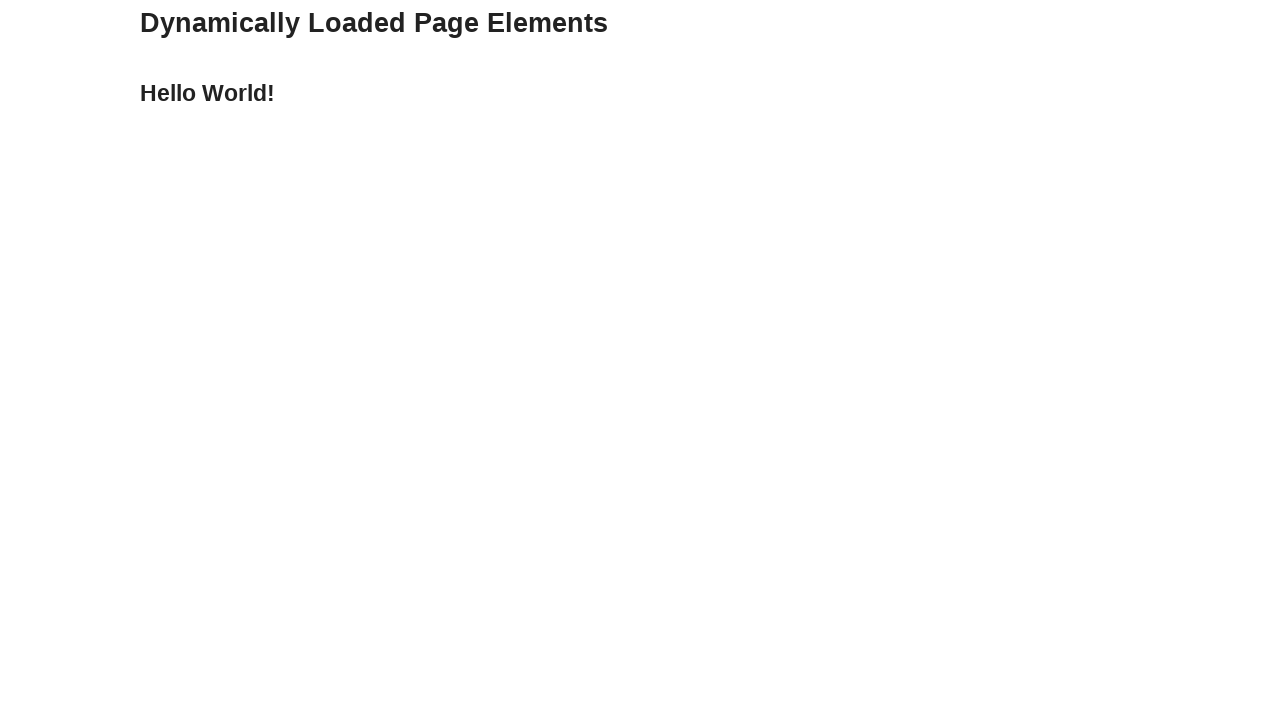

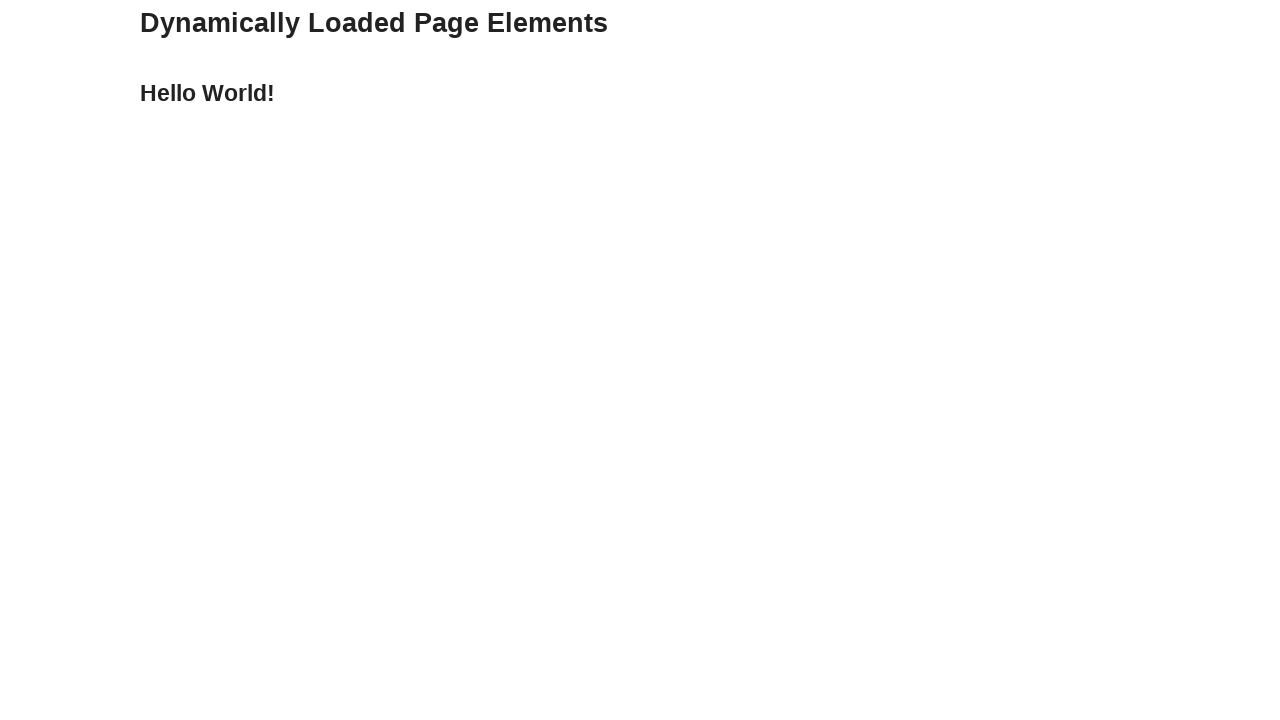